Navigates to a GitHub profile page, tests browser navigation controls (back/forward), and retrieves page information

Starting URL: https://github.com/hussain-si

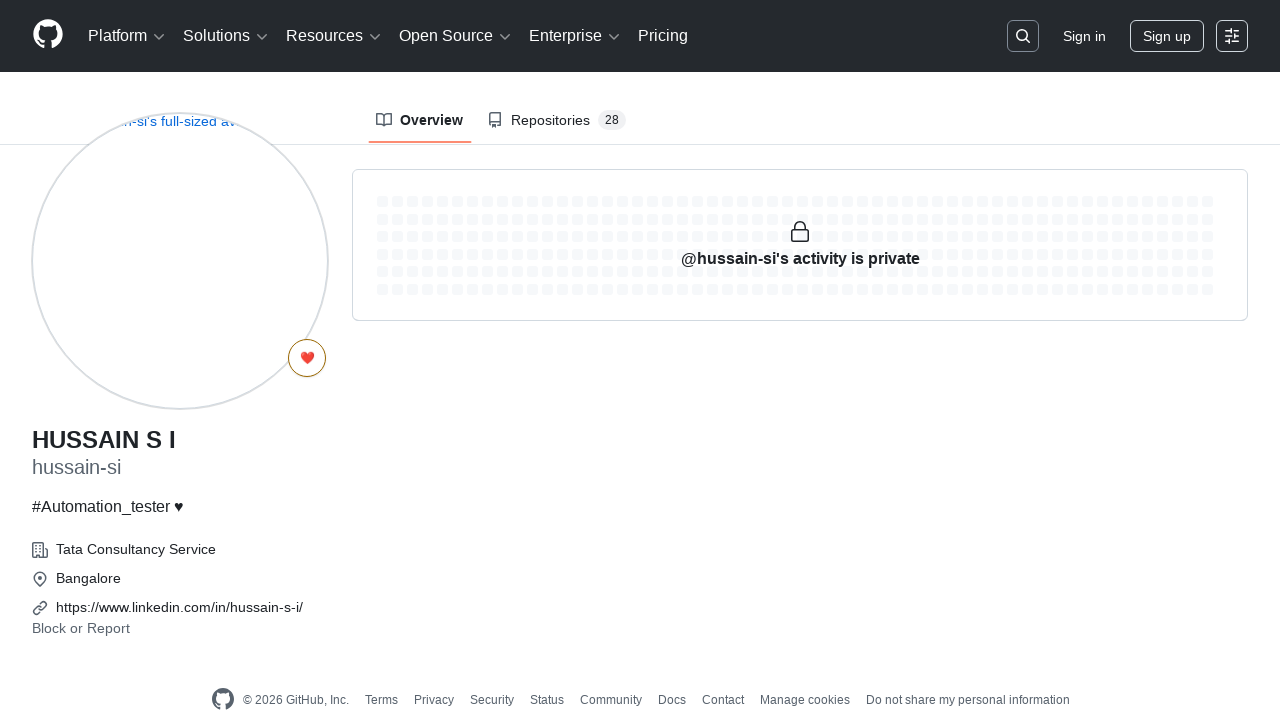

Navigated back from GitHub profile page
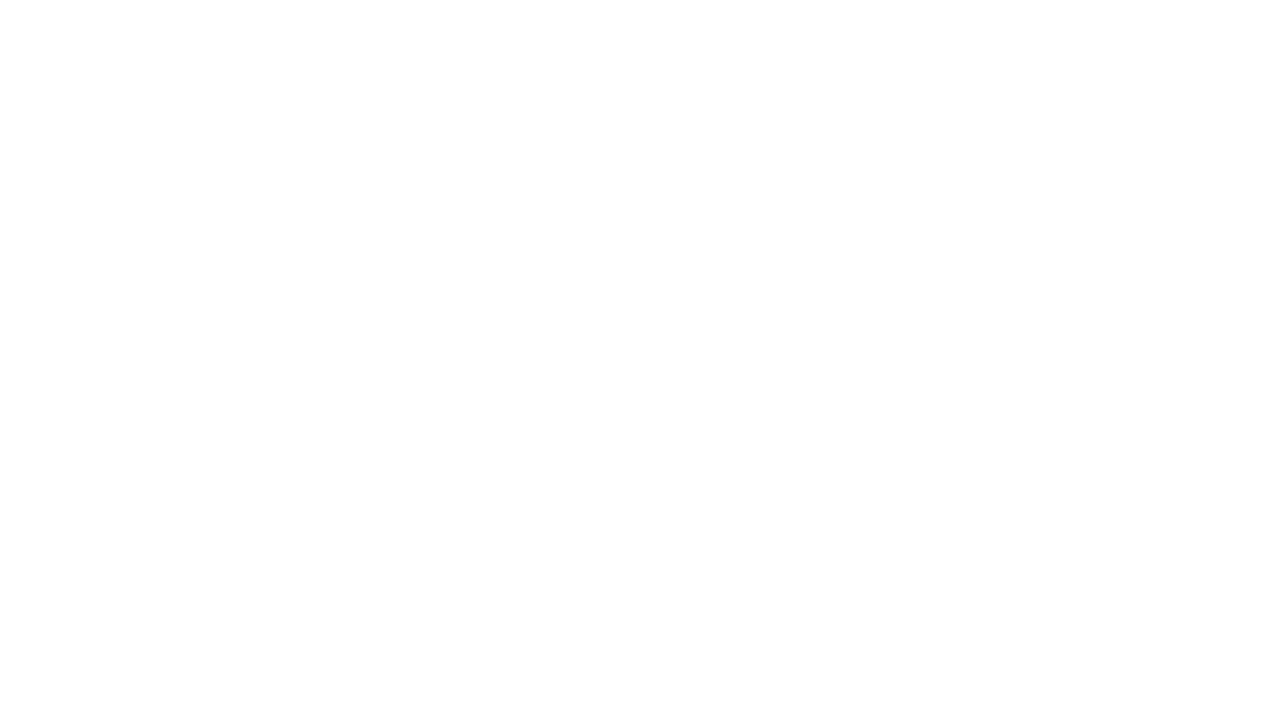

Navigated forward to return to GitHub profile page
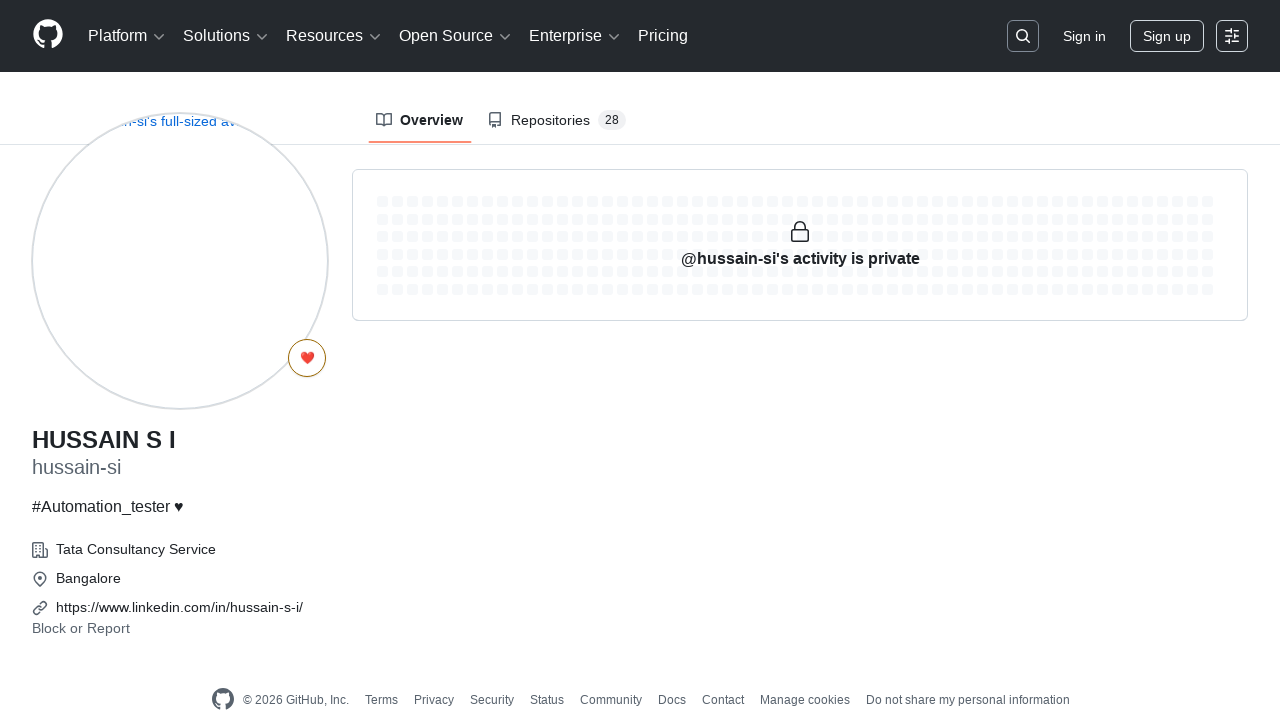

Retrieved current URL: https://github.com/hussain-si
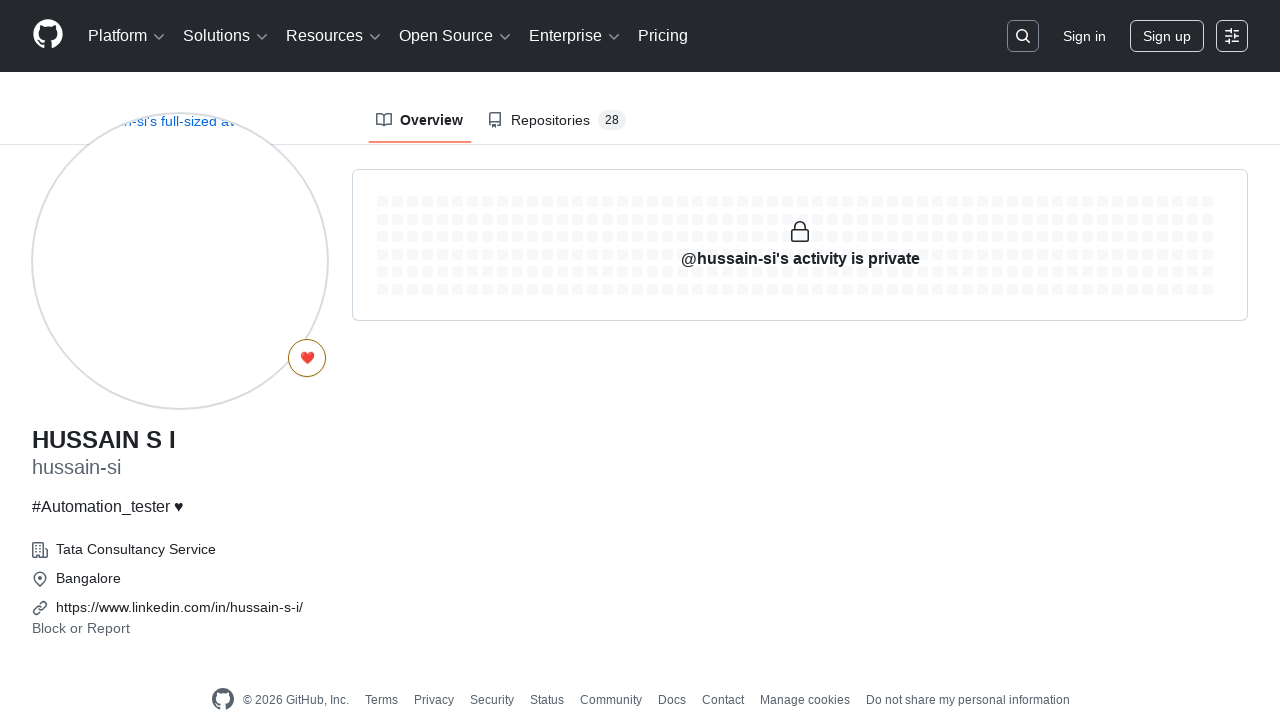

Retrieved page title: hussain-si (HUSSAIN S I) · GitHub
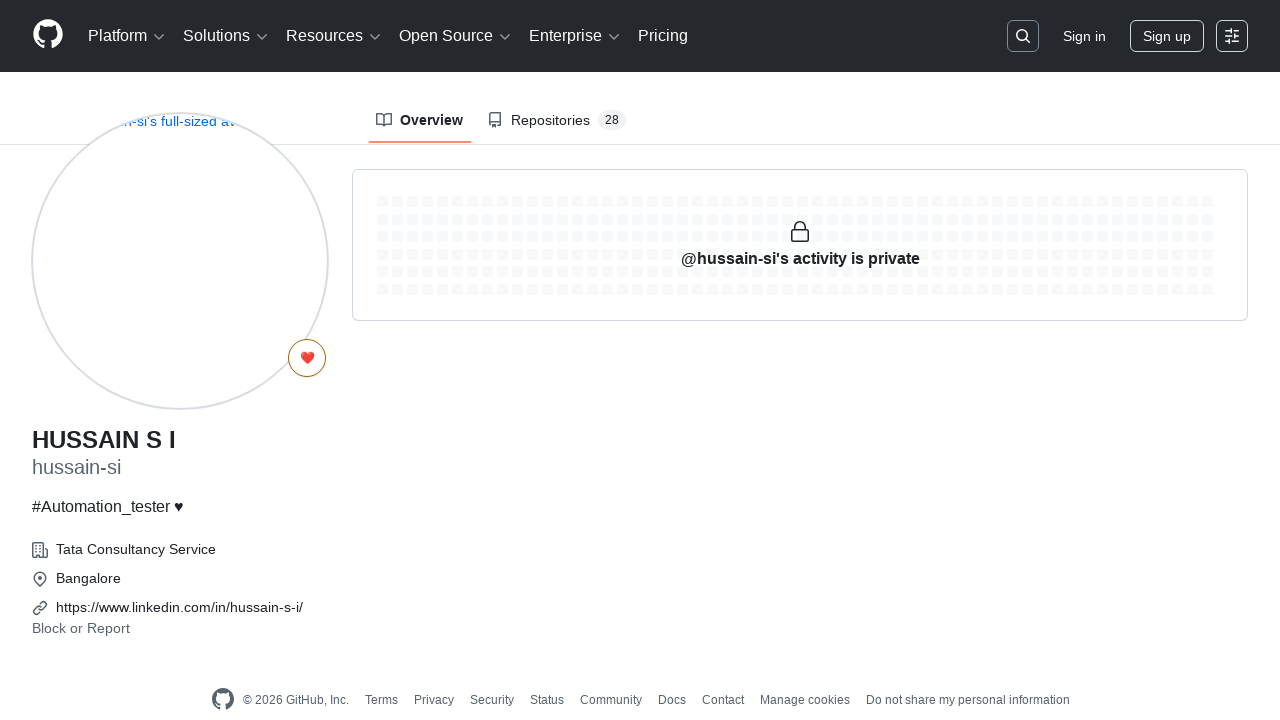

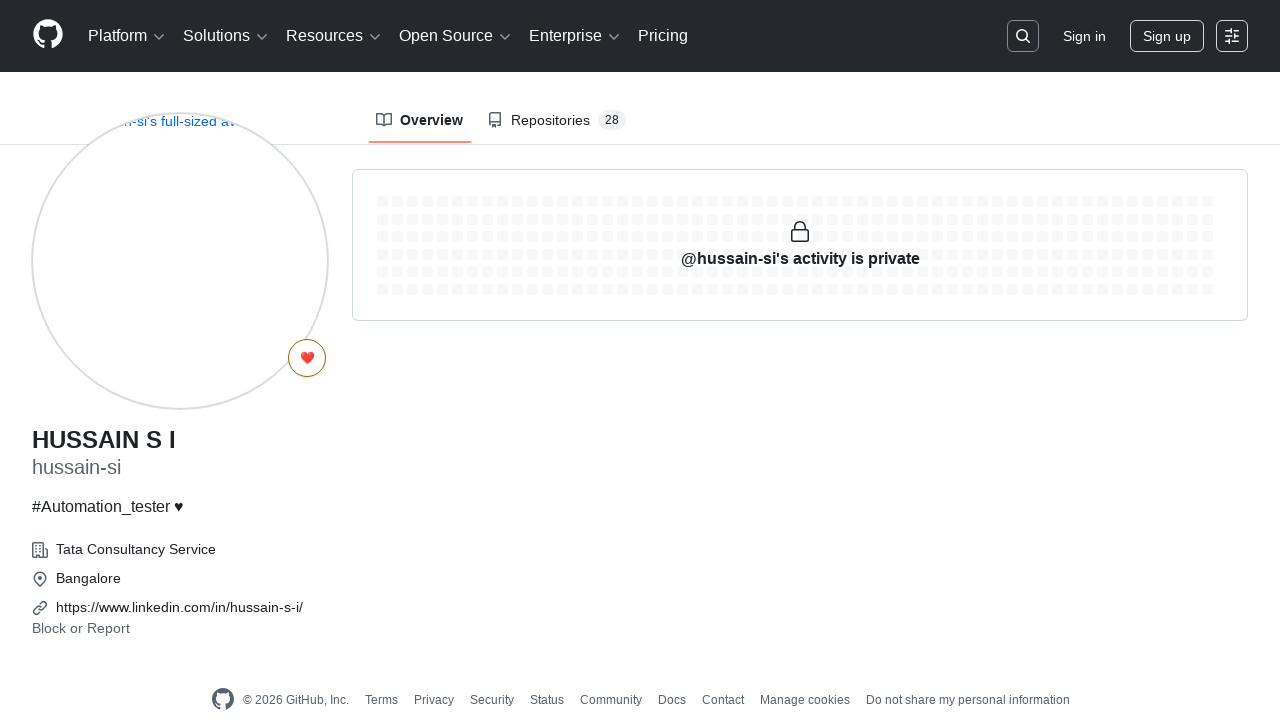